Tests a loading images page by waiting for the "Done!" text to appear and for at least 4 images to load, then verifies the third image is present

Starting URL: https://bonigarcia.dev/selenium-webdriver-java/loading-images.html

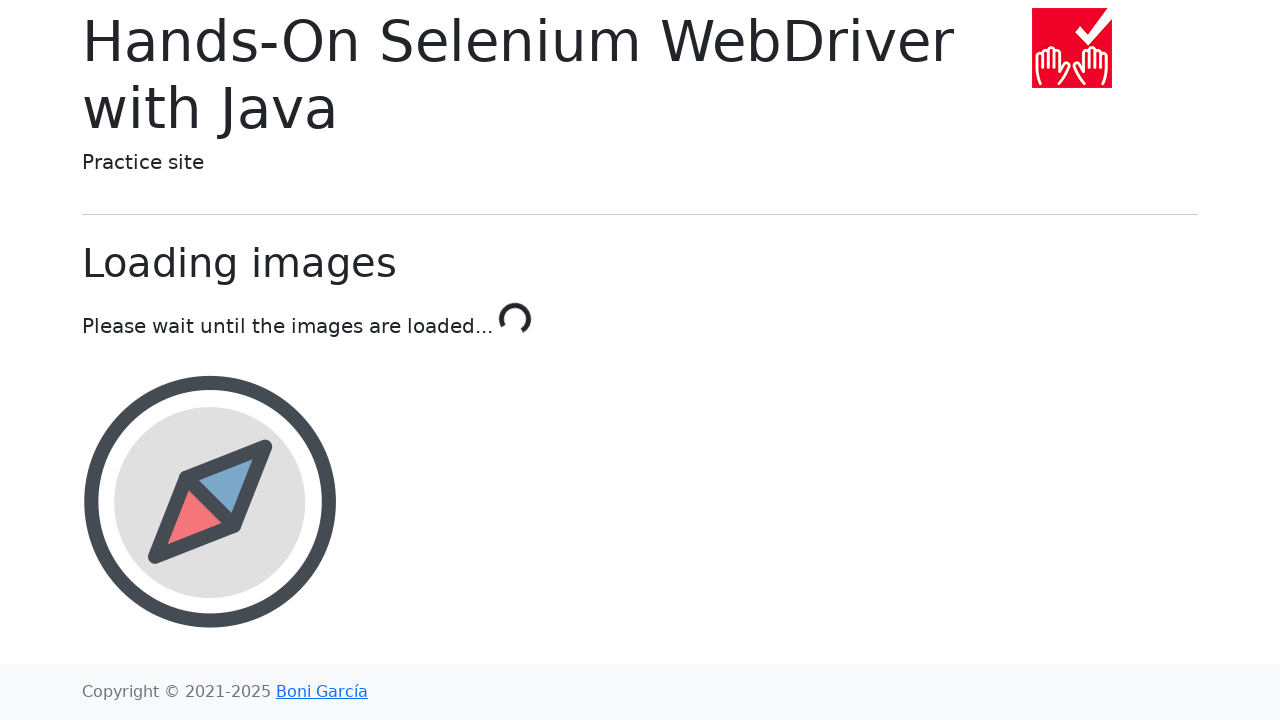

Waited for 'Done!' text to appear indicating loading is complete
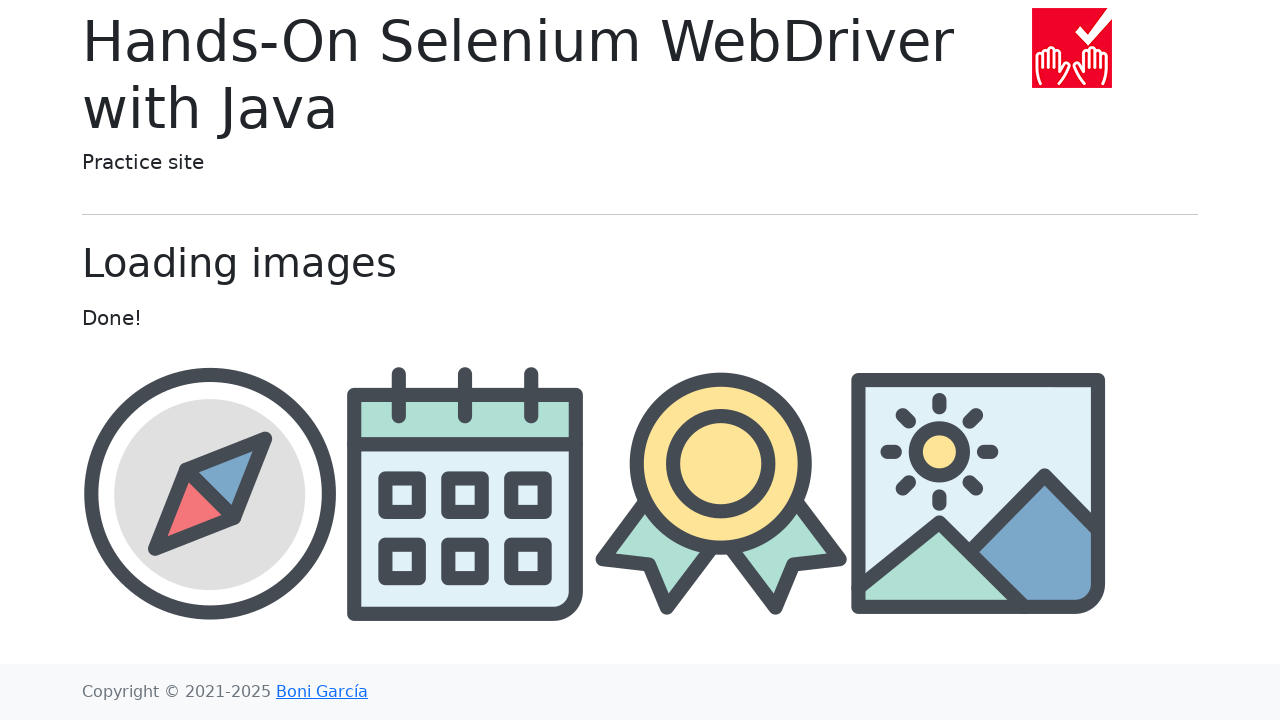

Waited for at least 4 images to load
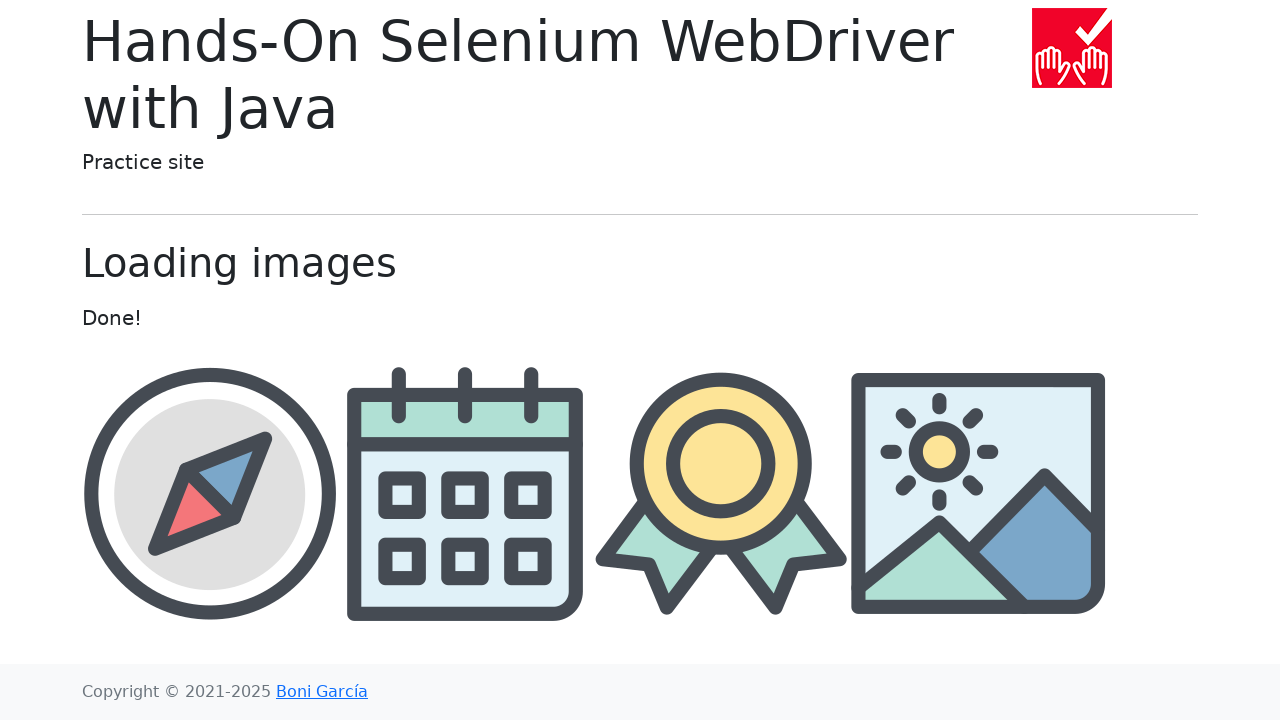

Located the third image element
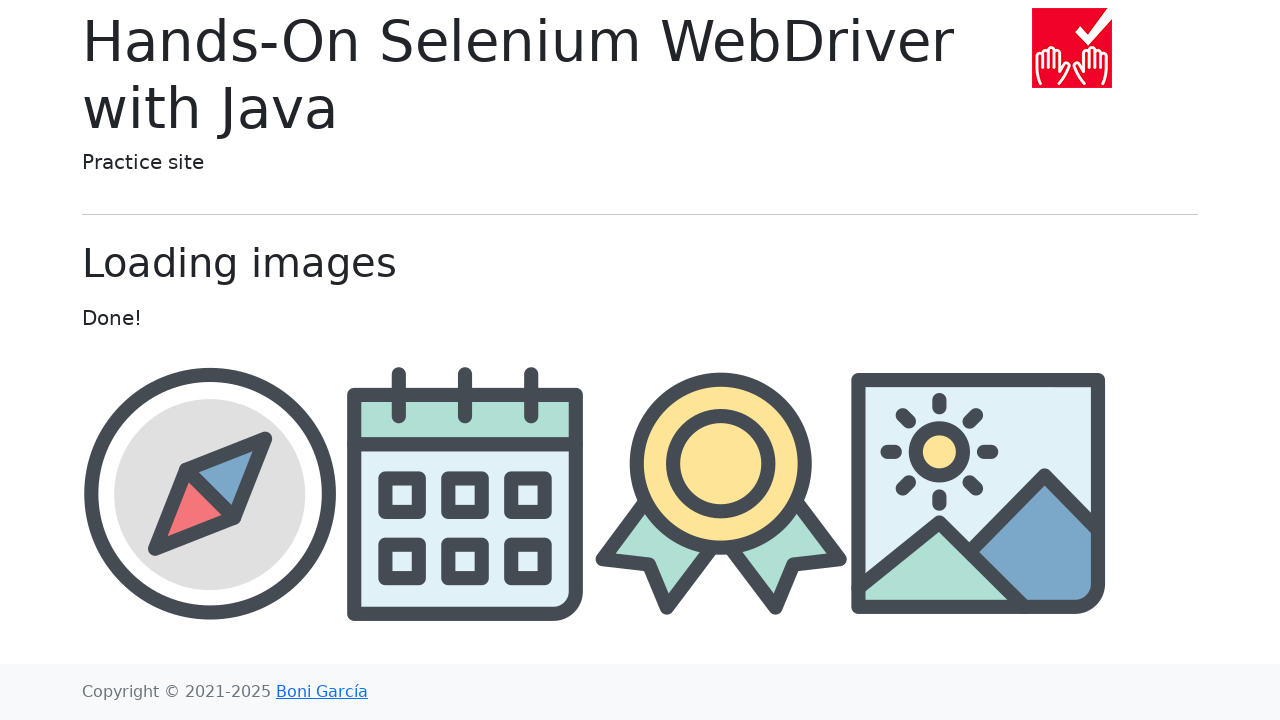

Verified the third image is visible
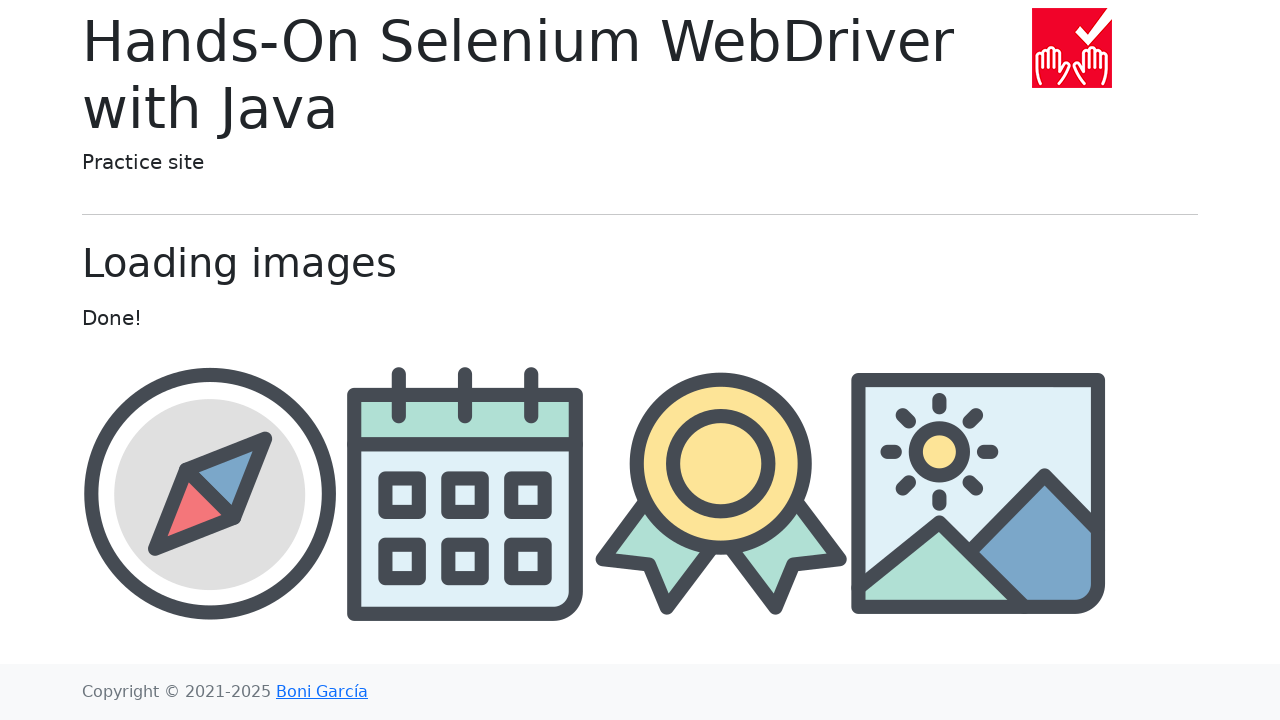

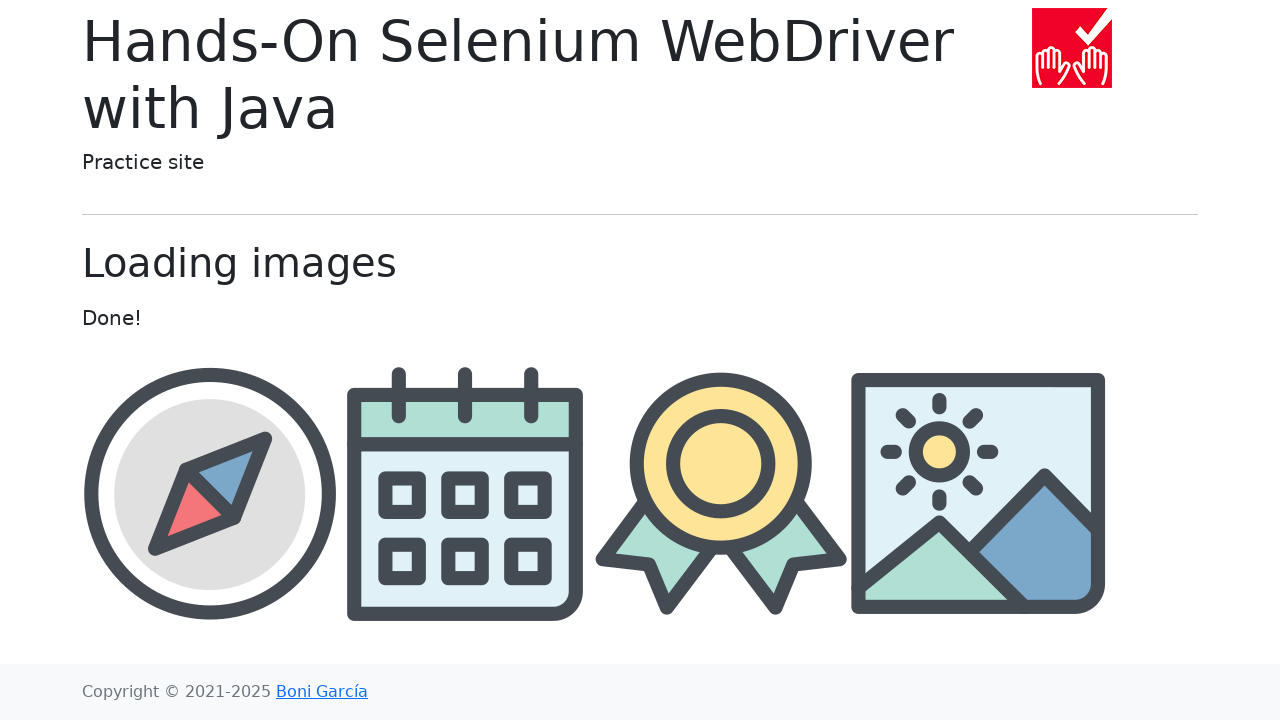